Tests finding element using CSS selector with class and descendant

Starting URL: https://www.saucedemo.com/

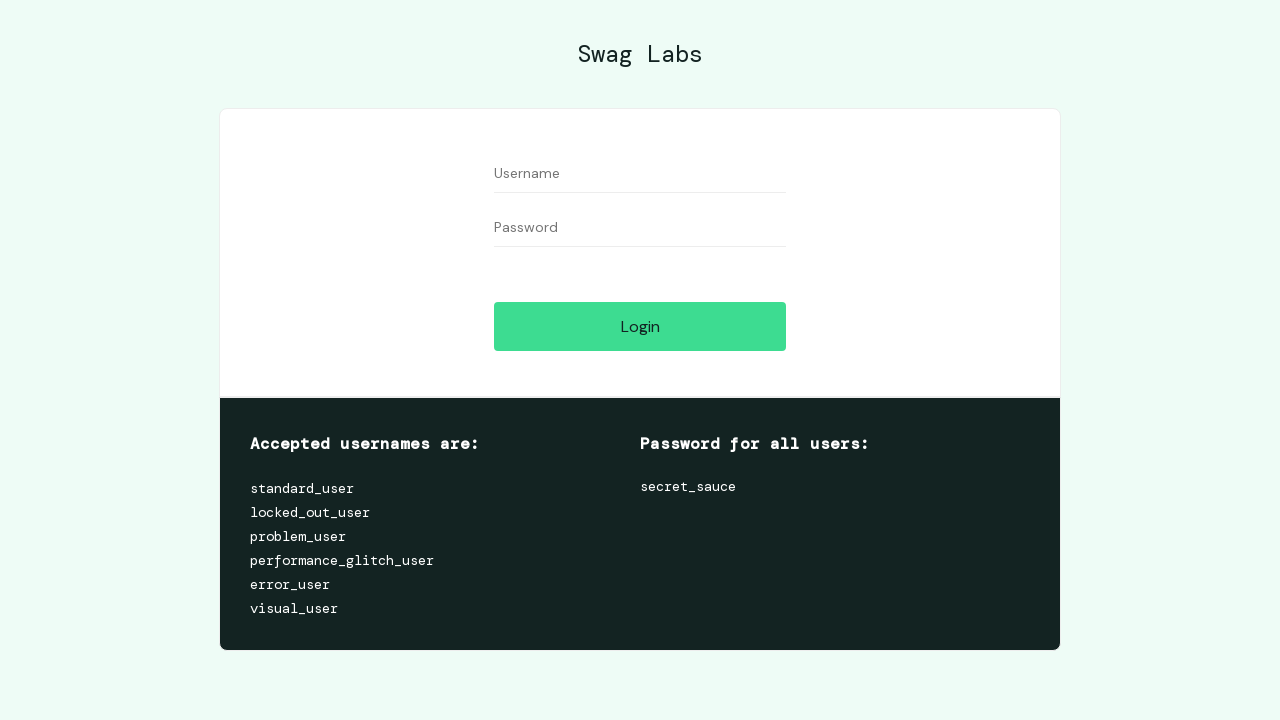

Filled username field with 'csstest111' using CSS selector with class and descendant on .login-box div [name='user-name']
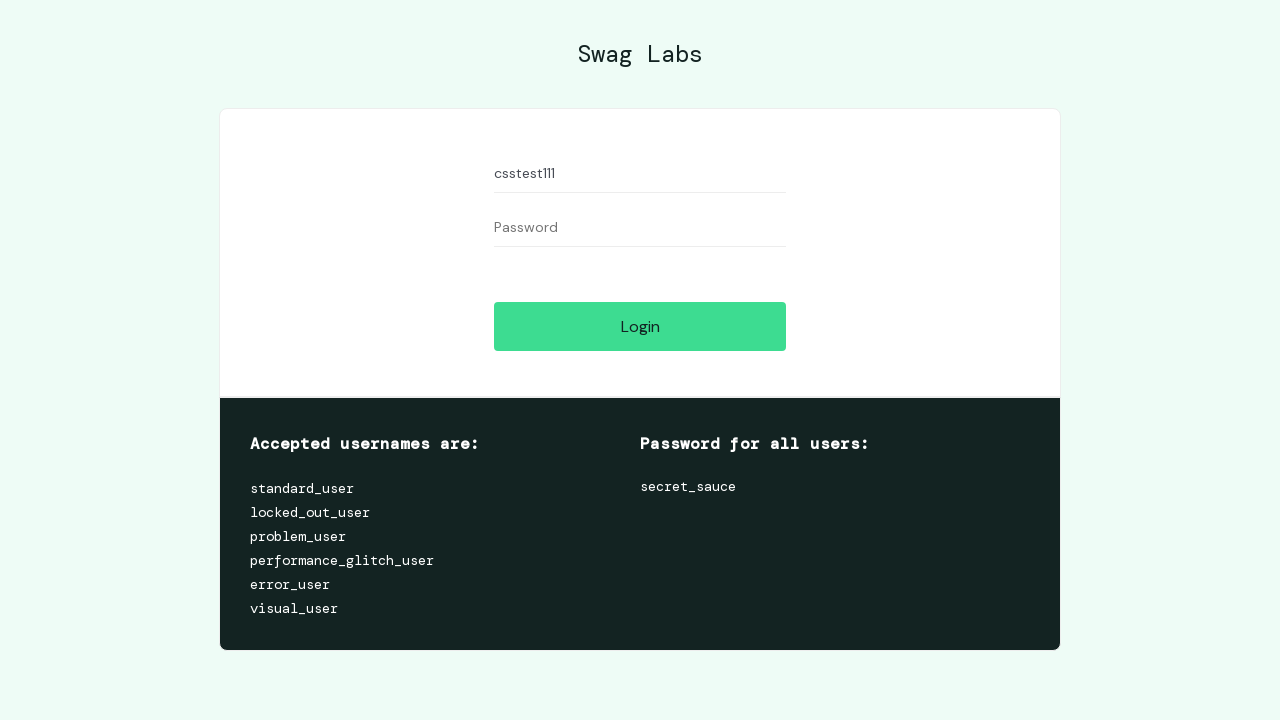

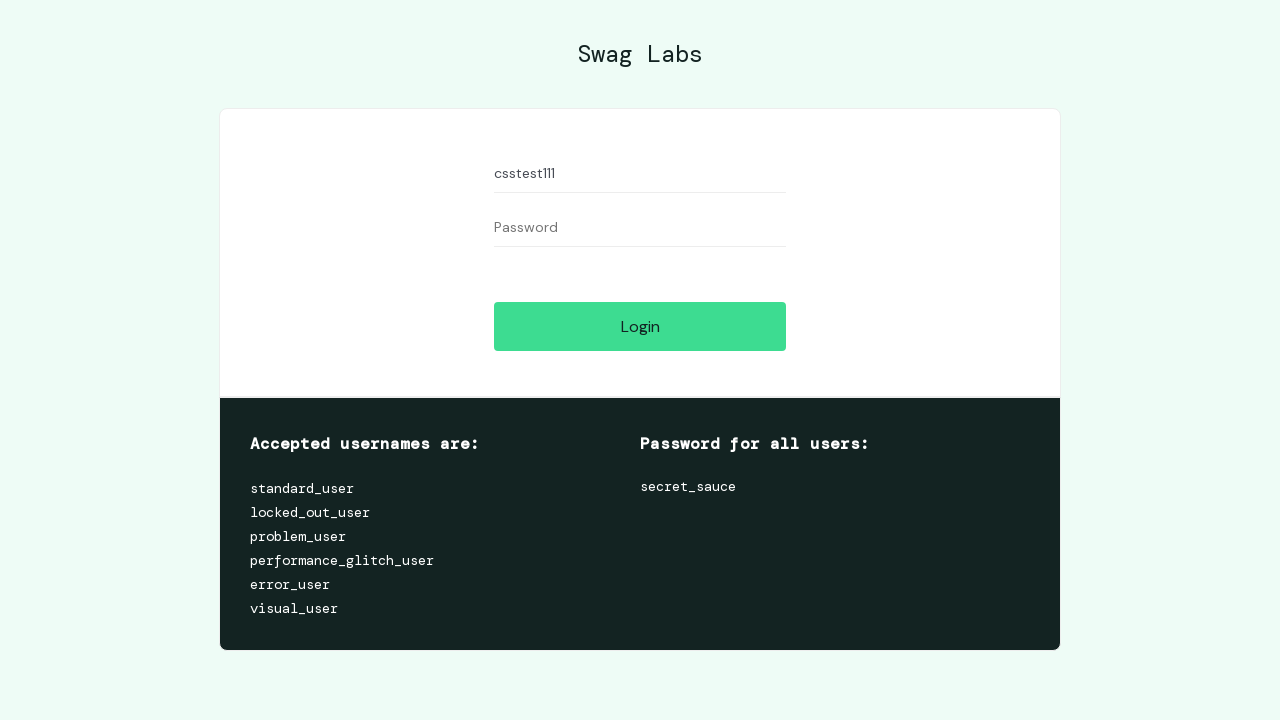